Tests dynamic content loading by clicking a start button and waiting for "Hello World!" text to appear

Starting URL: https://the-internet.herokuapp.com/dynamic_loading/2

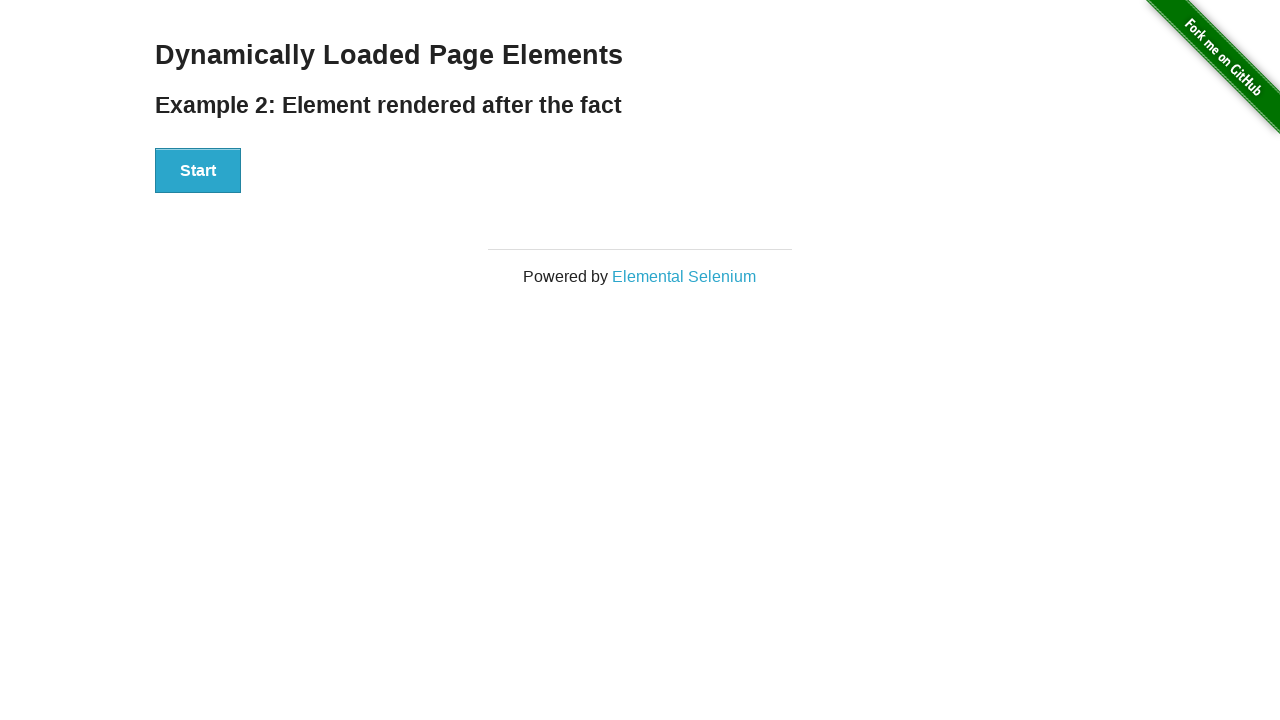

Clicked the start button to trigger dynamic content loading at (198, 171) on #start button
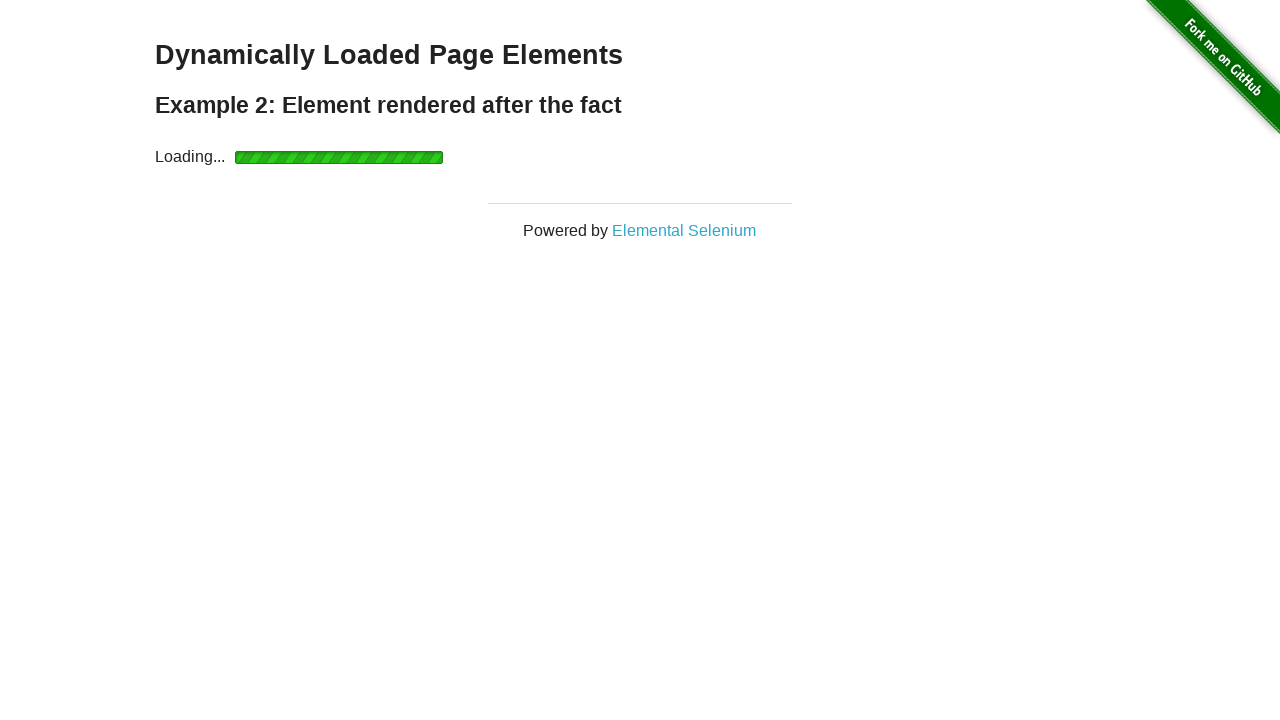

Waited for 'Hello World!' text to appear and become visible
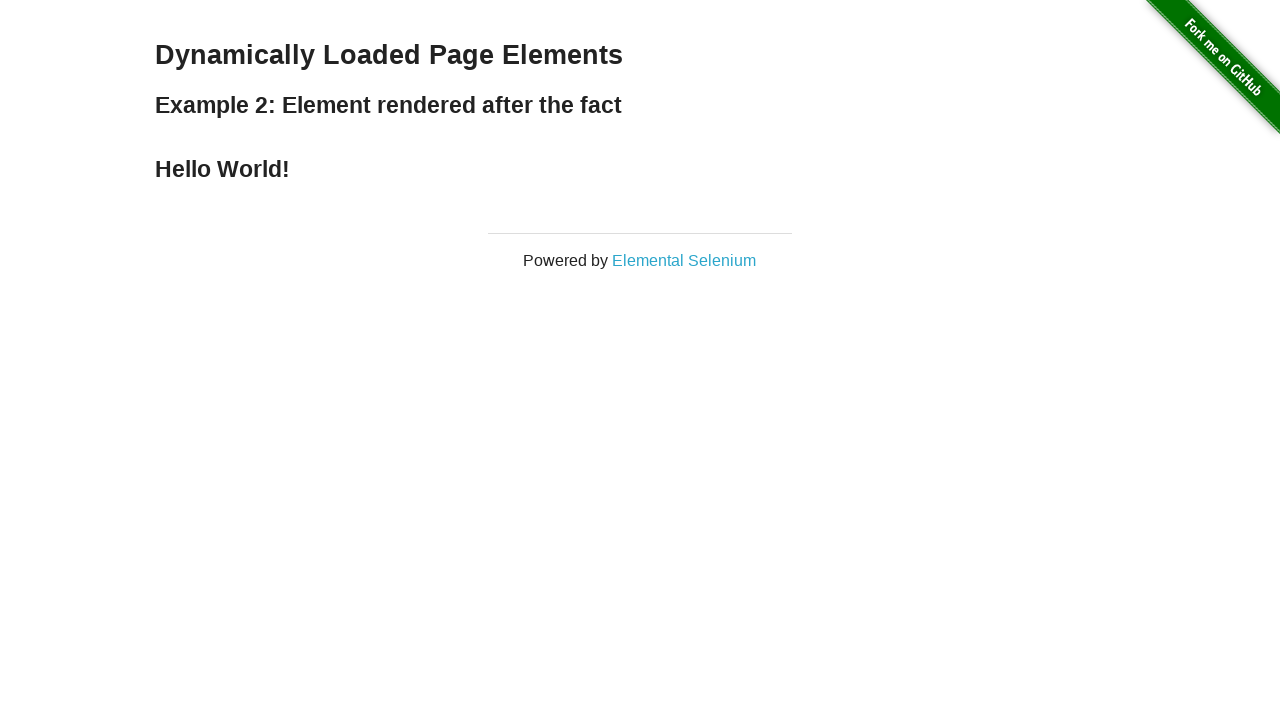

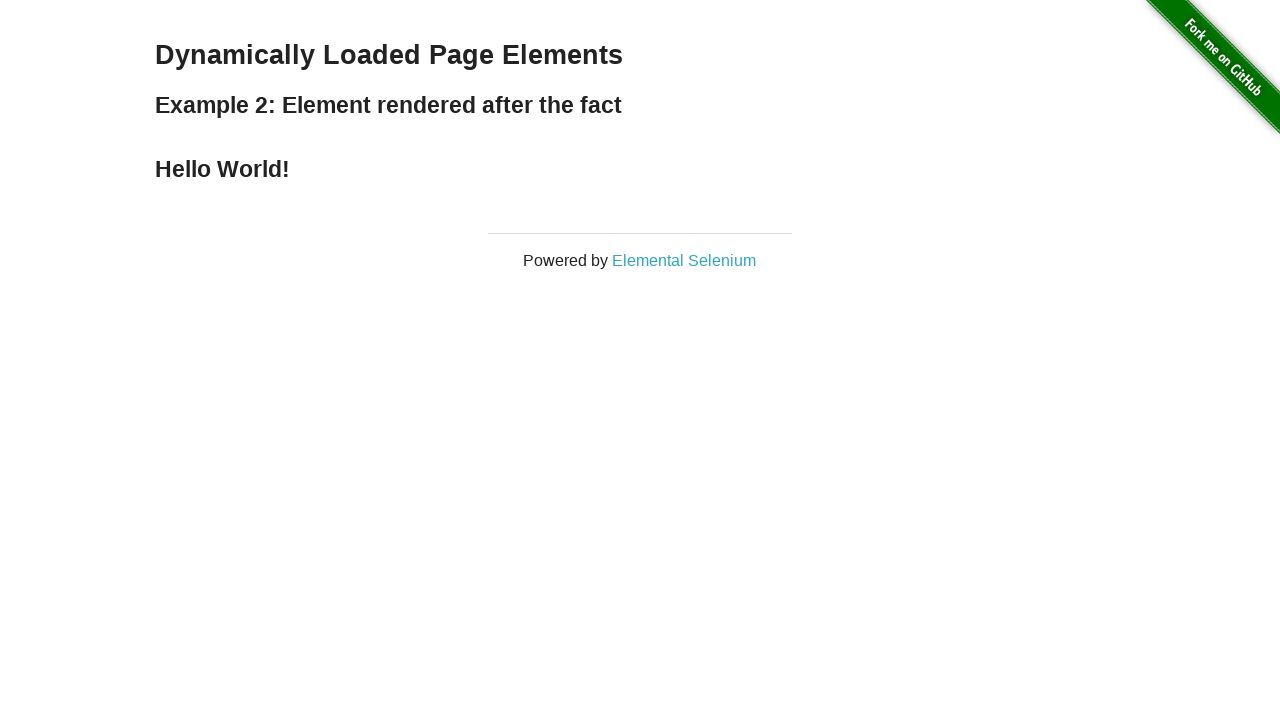